Navigates to jQuery UI demo site, interacts with the Selectable widget within an iframe, then navigates to the Draggable page

Starting URL: https://jqueryui.com

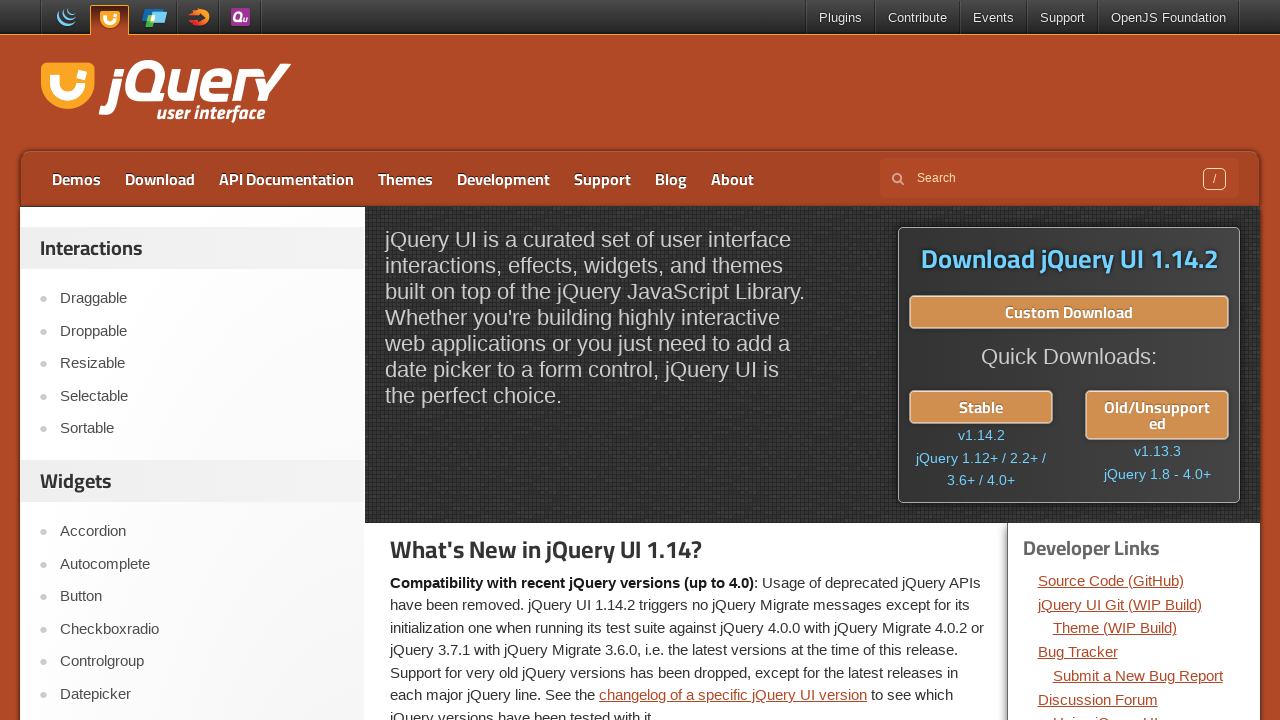

Clicked on Selectable link at (202, 396) on text=Selectable
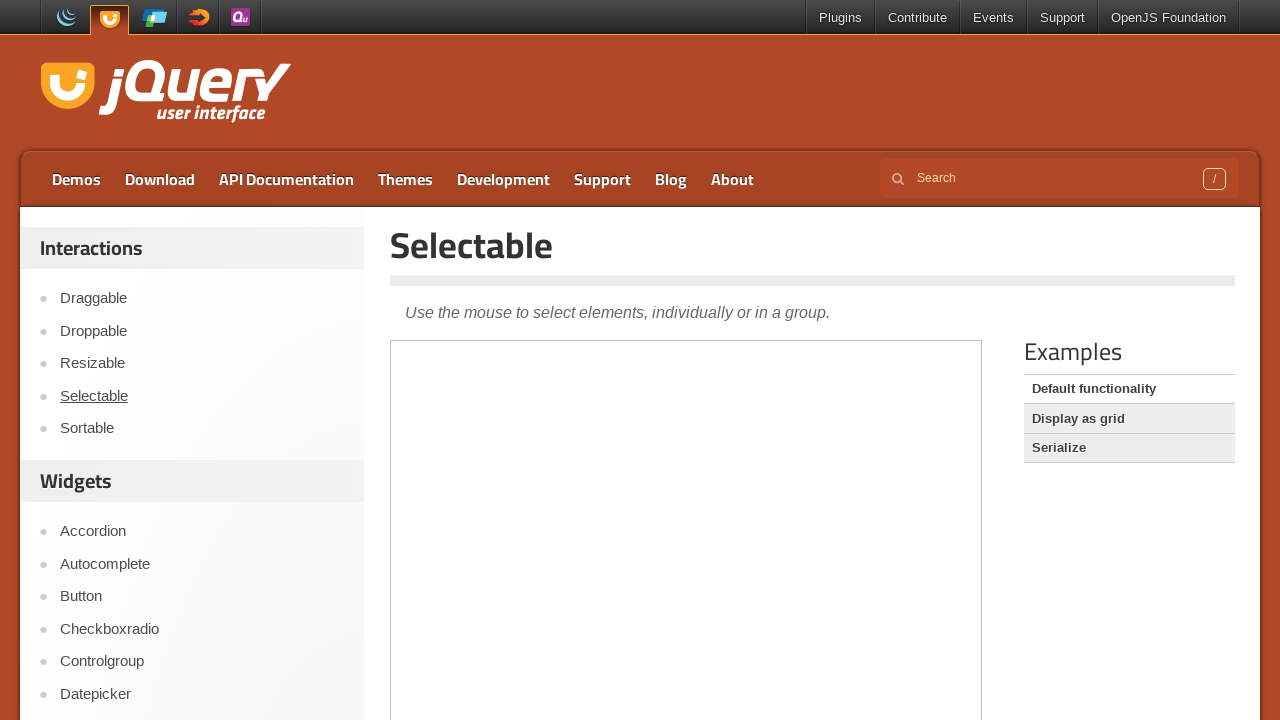

Located the iframe element
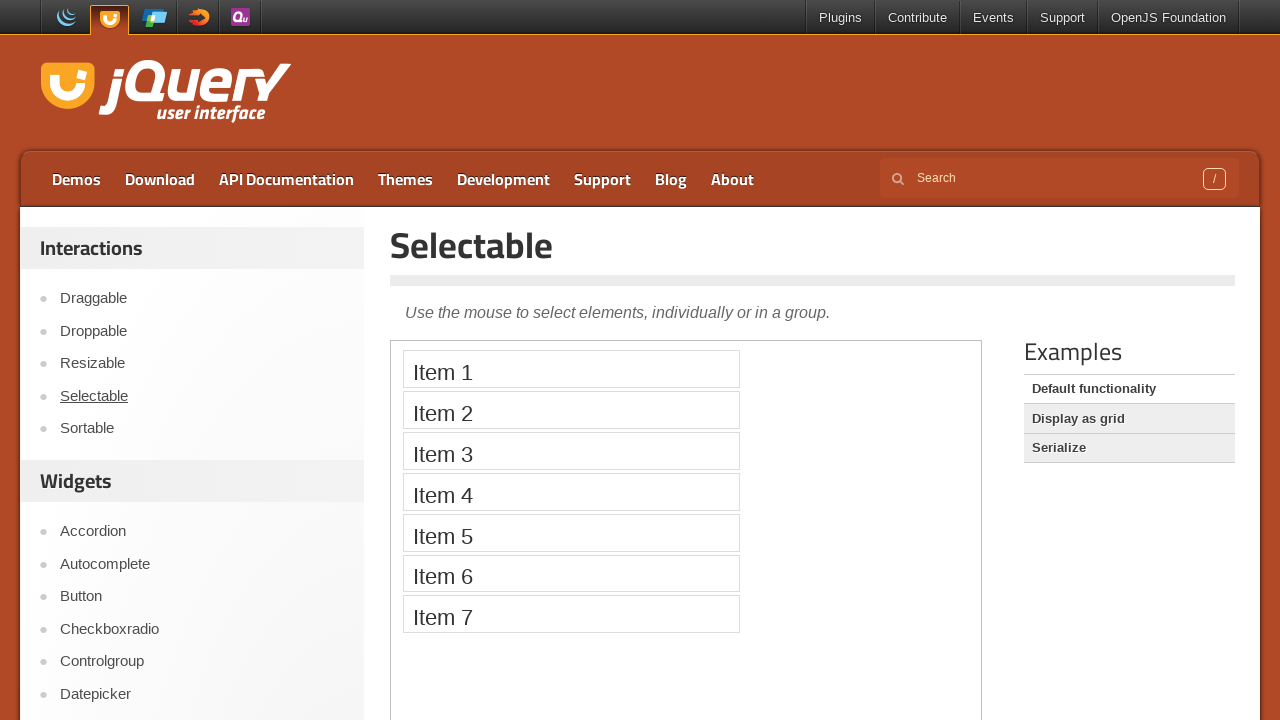

Clicked on Item 1 within the Selectable iframe at (571, 369) on iframe >> nth=0 >> internal:control=enter-frame >> xpath=//li[text()='Item 1']
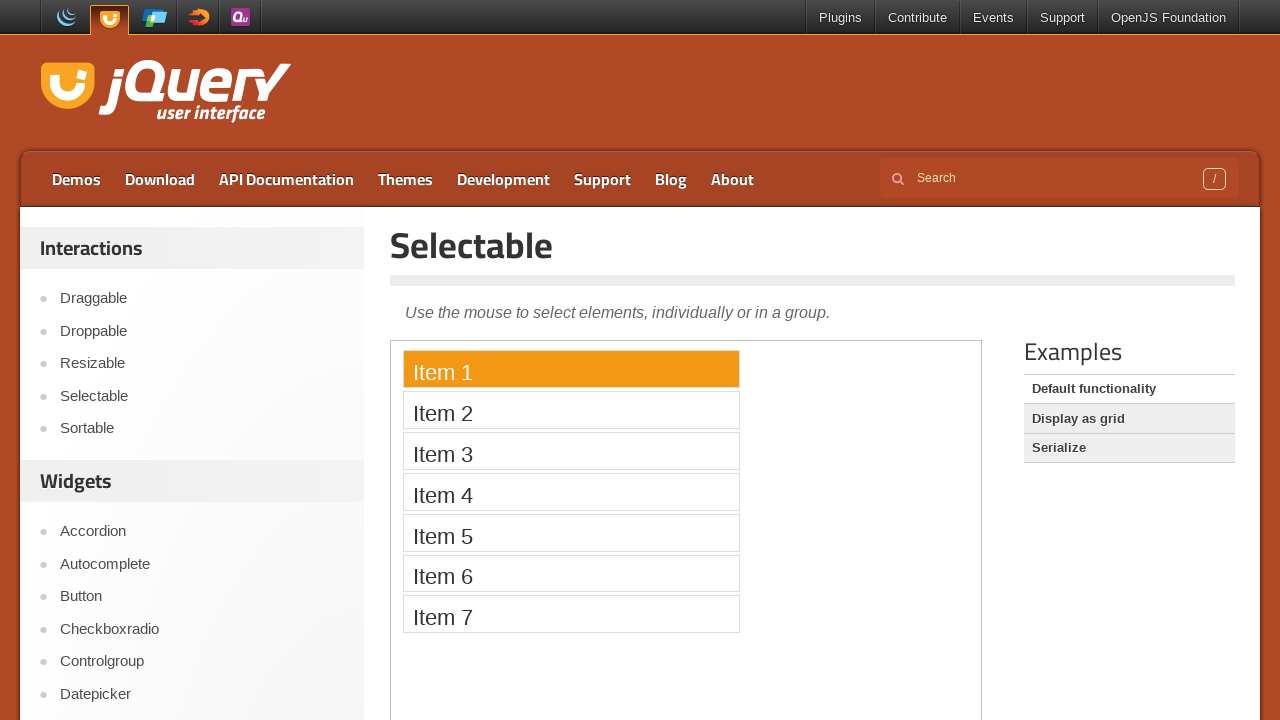

Clicked on Draggable link to navigate to Draggable page at (202, 299) on text=Draggable
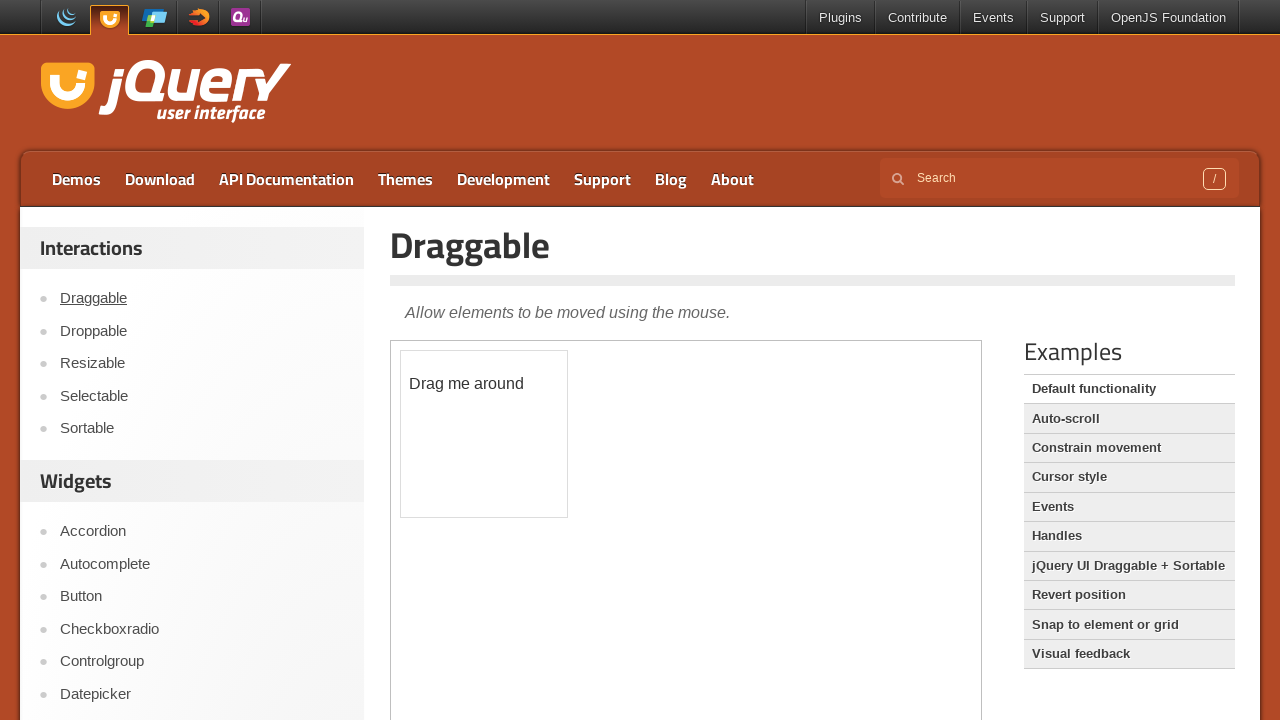

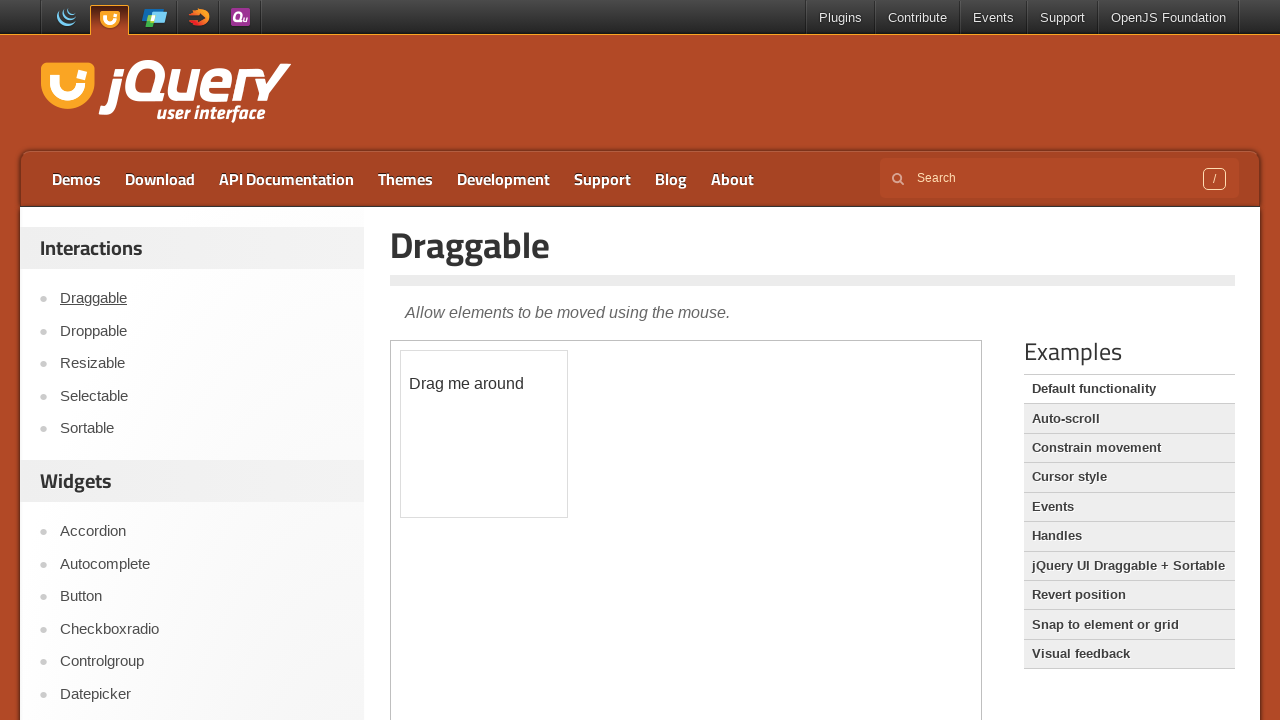